Tests JavaScript alert handling by triggering an alert, reading its text, and accepting it

Starting URL: https://the-internet.herokuapp.com/javascript_alerts

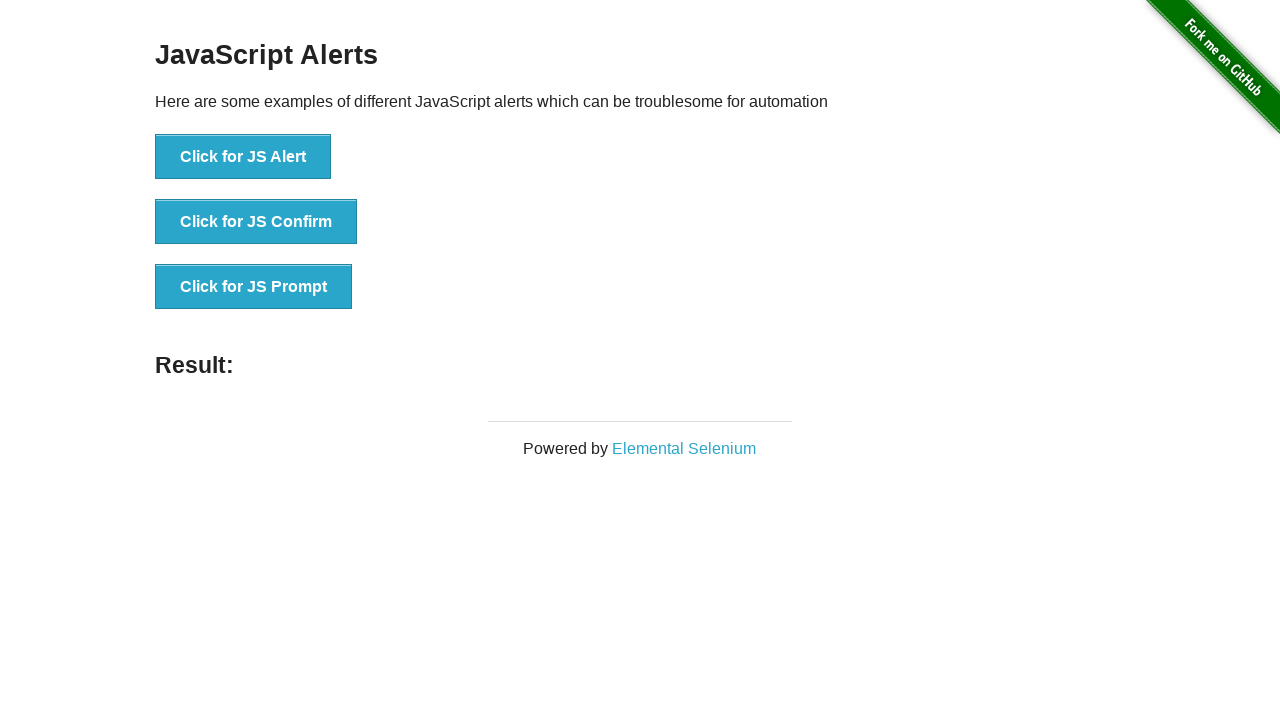

Clicked button to trigger JavaScript alert at (243, 157) on xpath=//button[normalize-space()='Click for JS Alert']
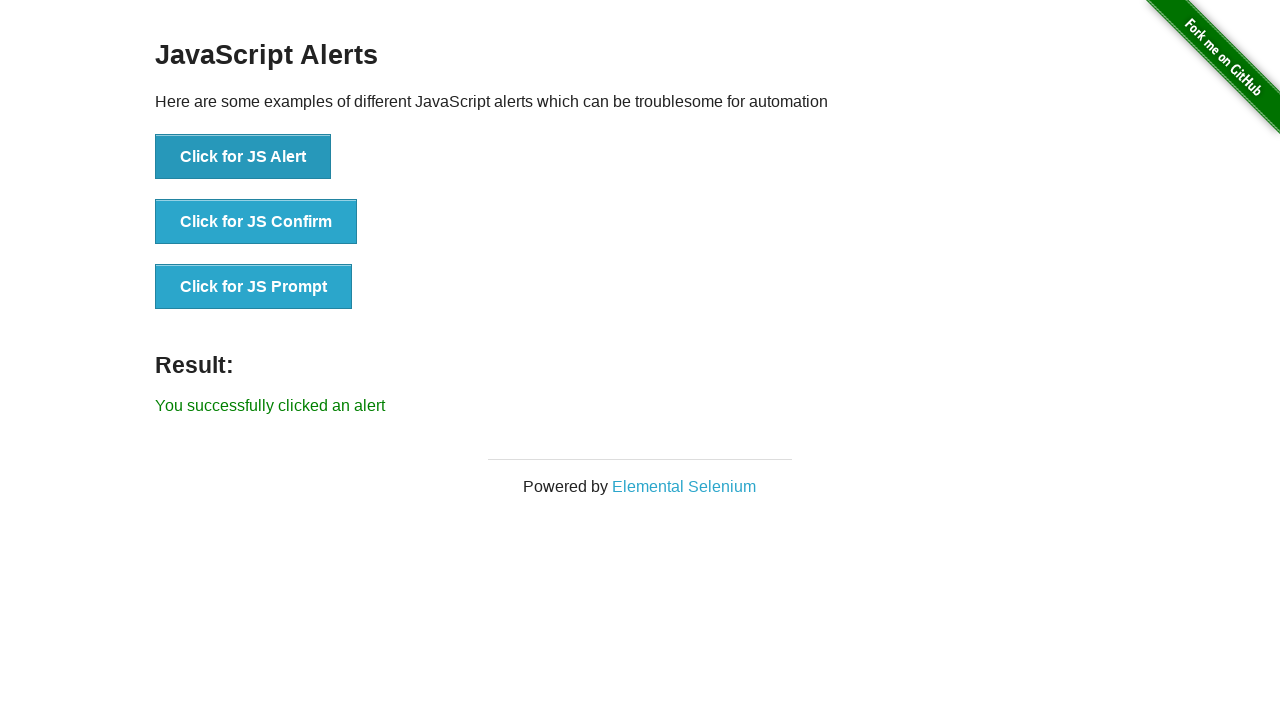

Set up dialog handler to automatically accept alerts
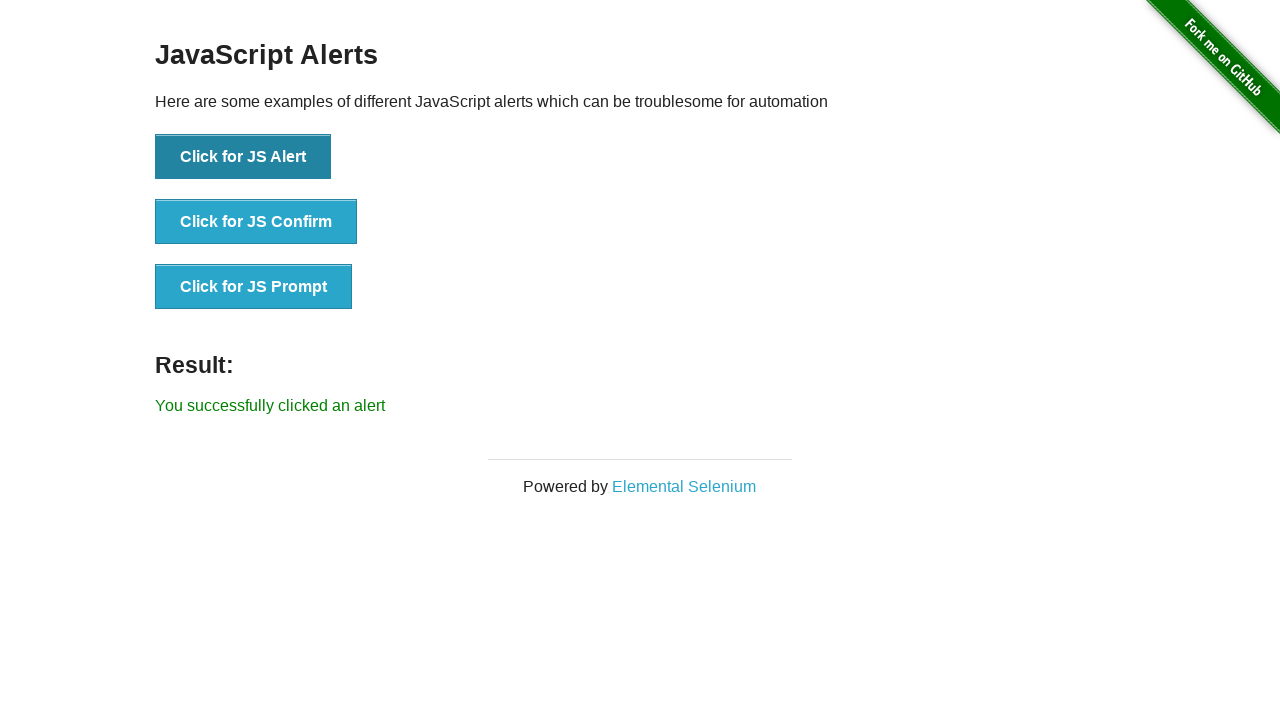

Clicked button to trigger JavaScript alert and alert was accepted at (243, 157) on xpath=//button[normalize-space()='Click for JS Alert']
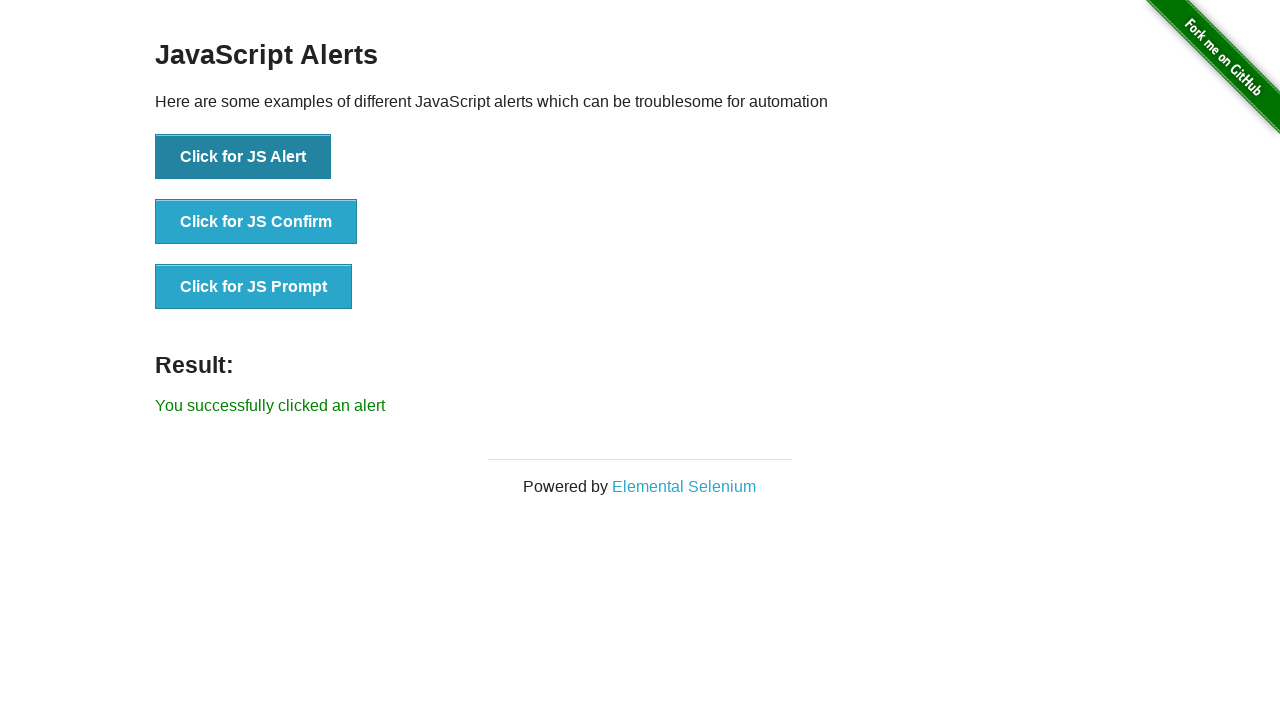

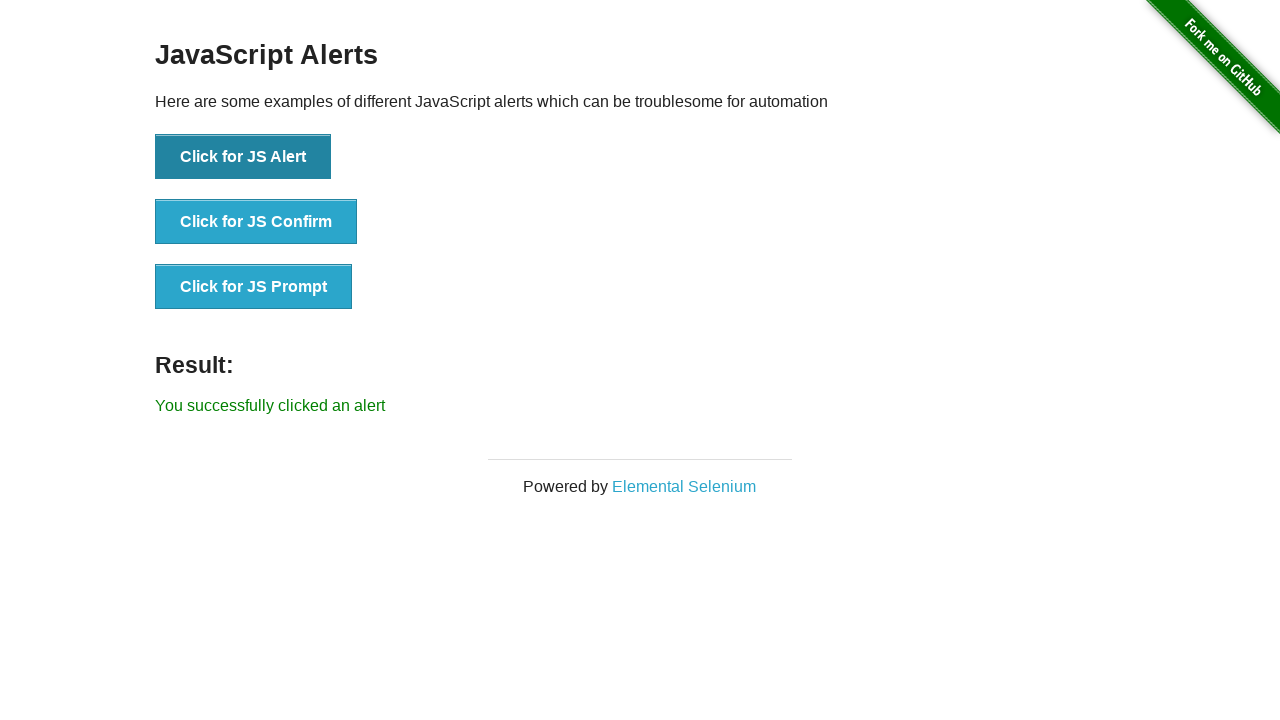